Tests radio button interaction on a sample form page by clicking the "Third Option" radio button and verifying its selection state

Starting URL: https://www.mycontactform.com/samples.php

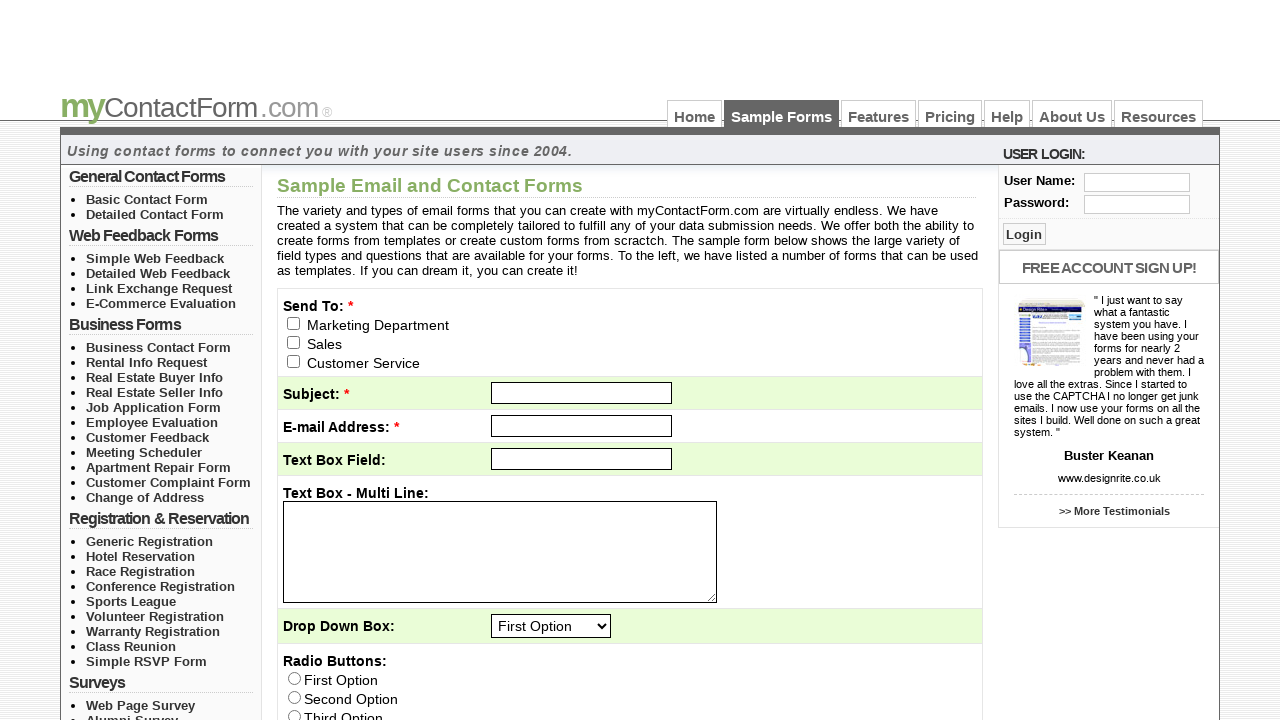

Navigated to sample form page
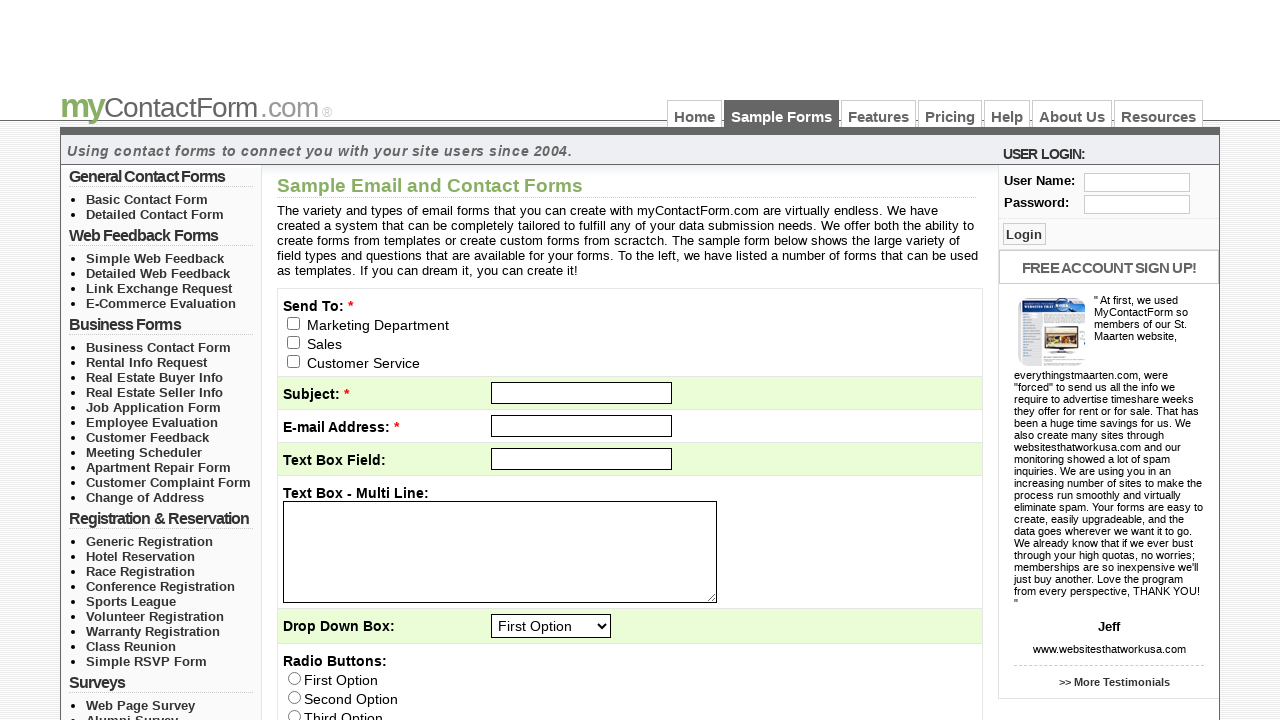

Clicked the 'Third Option' radio button at (294, 714) on input[value='Third Option']
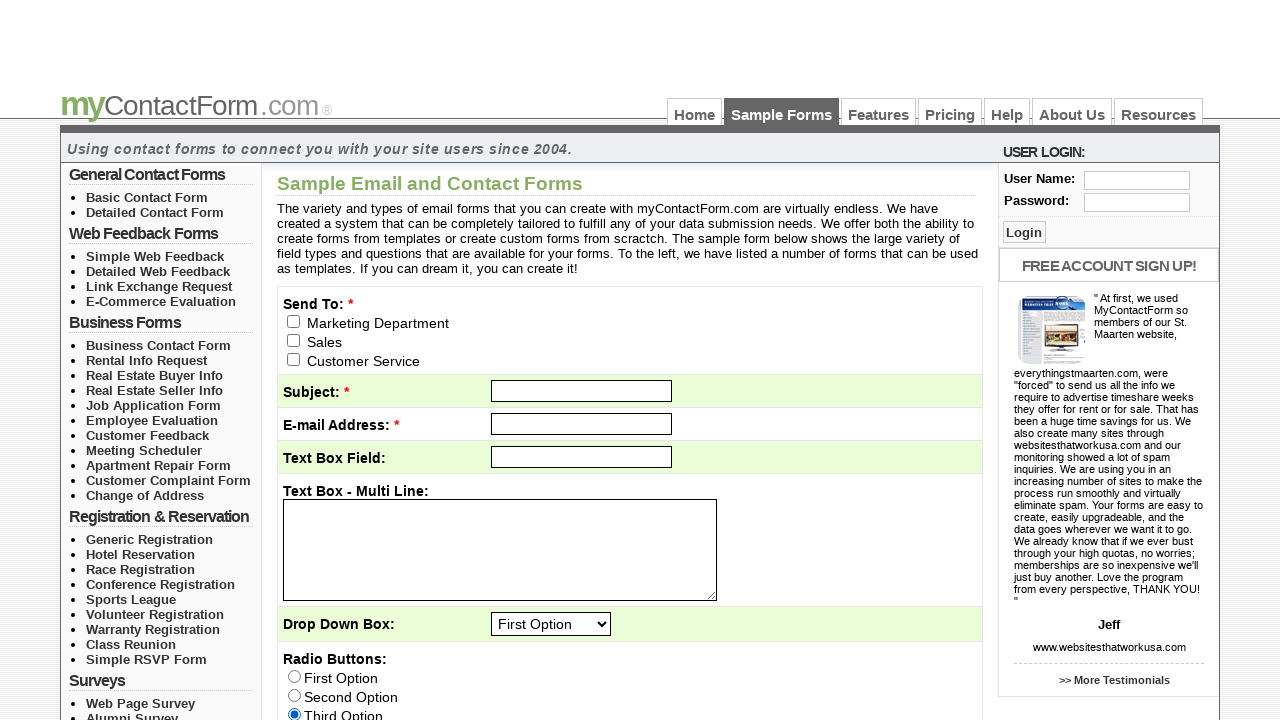

Verified that 'Third Option' radio button is selected
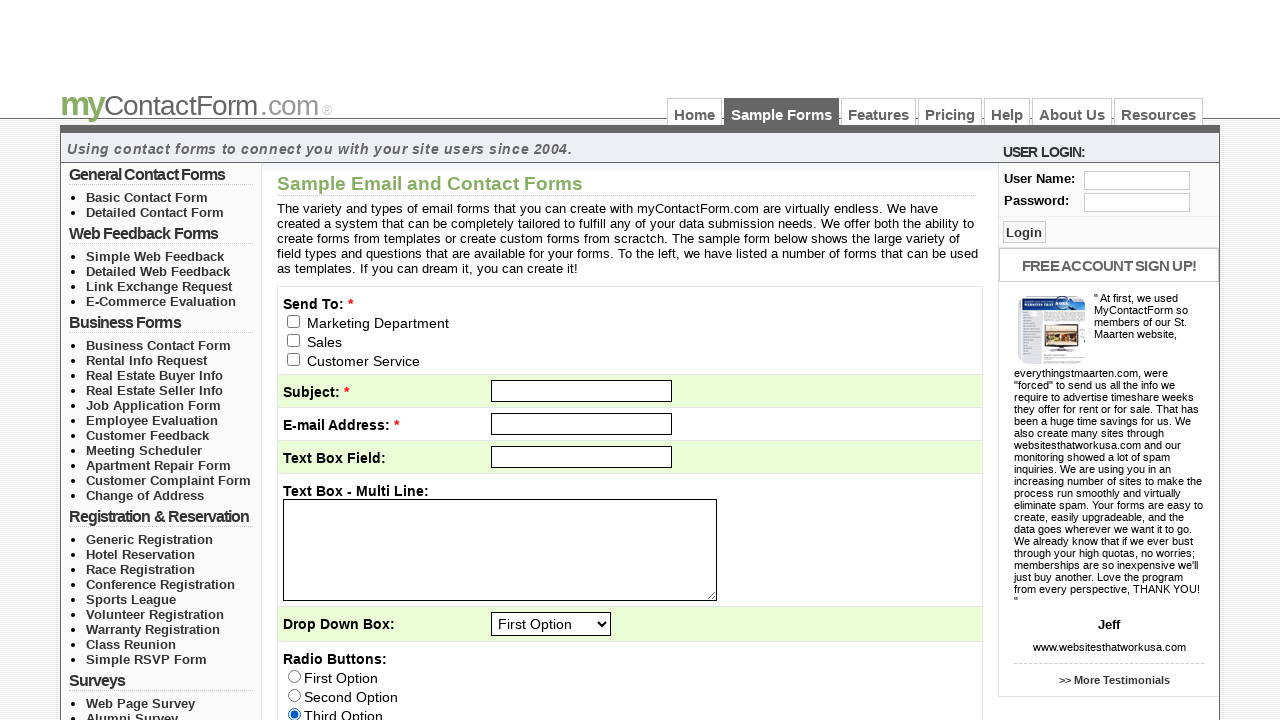

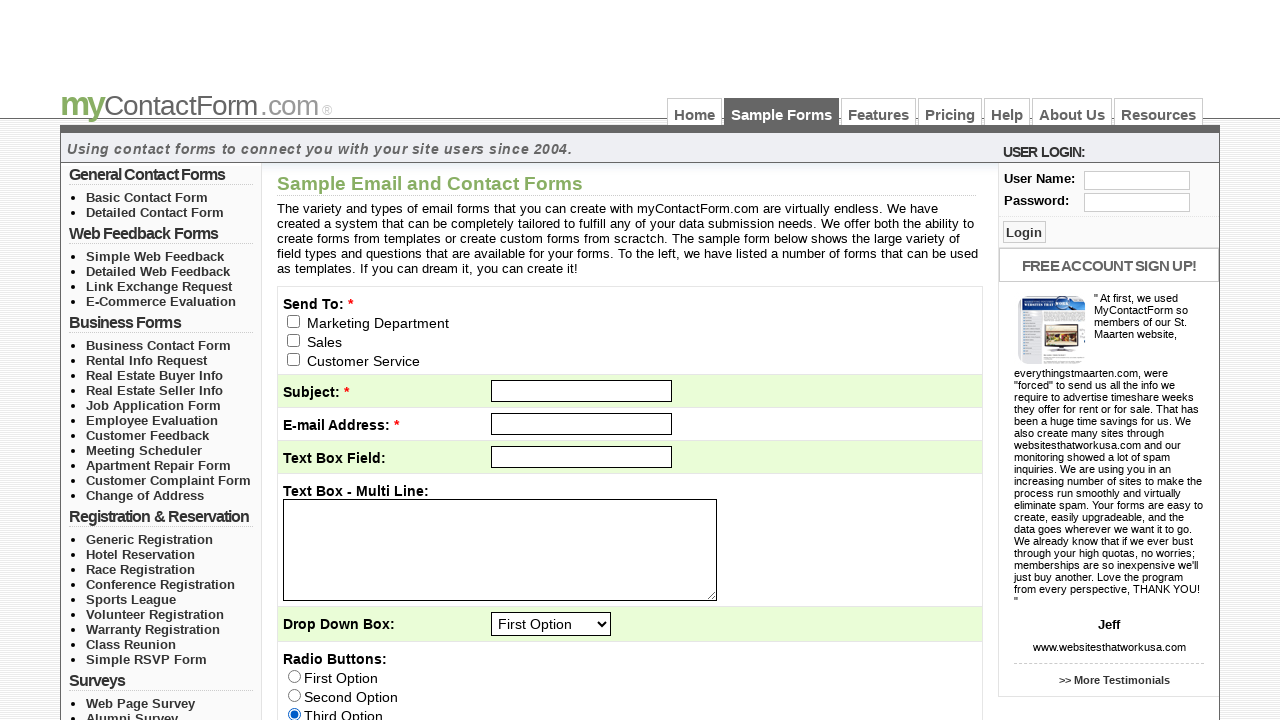